Gets the first movie title from the home page and verifies it exists

Starting URL: https://debs-obrien.github.io/playwright-movies-app/

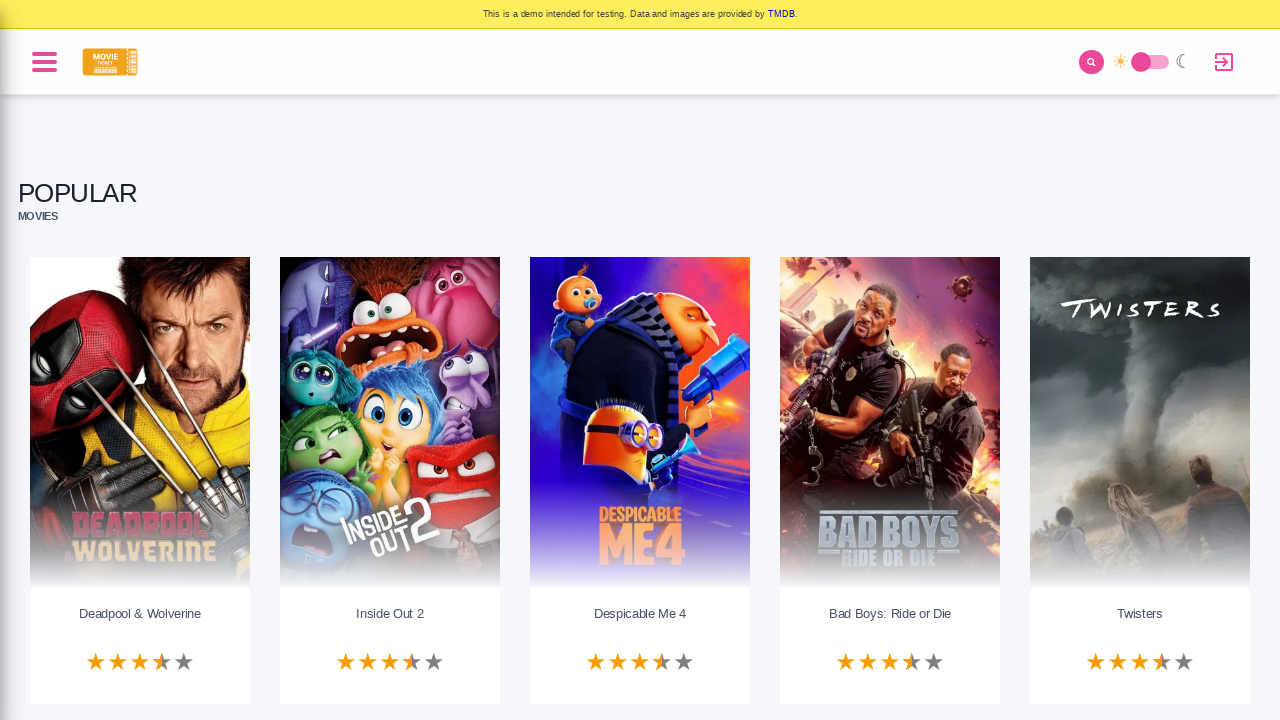

Navigated to the movies app home page
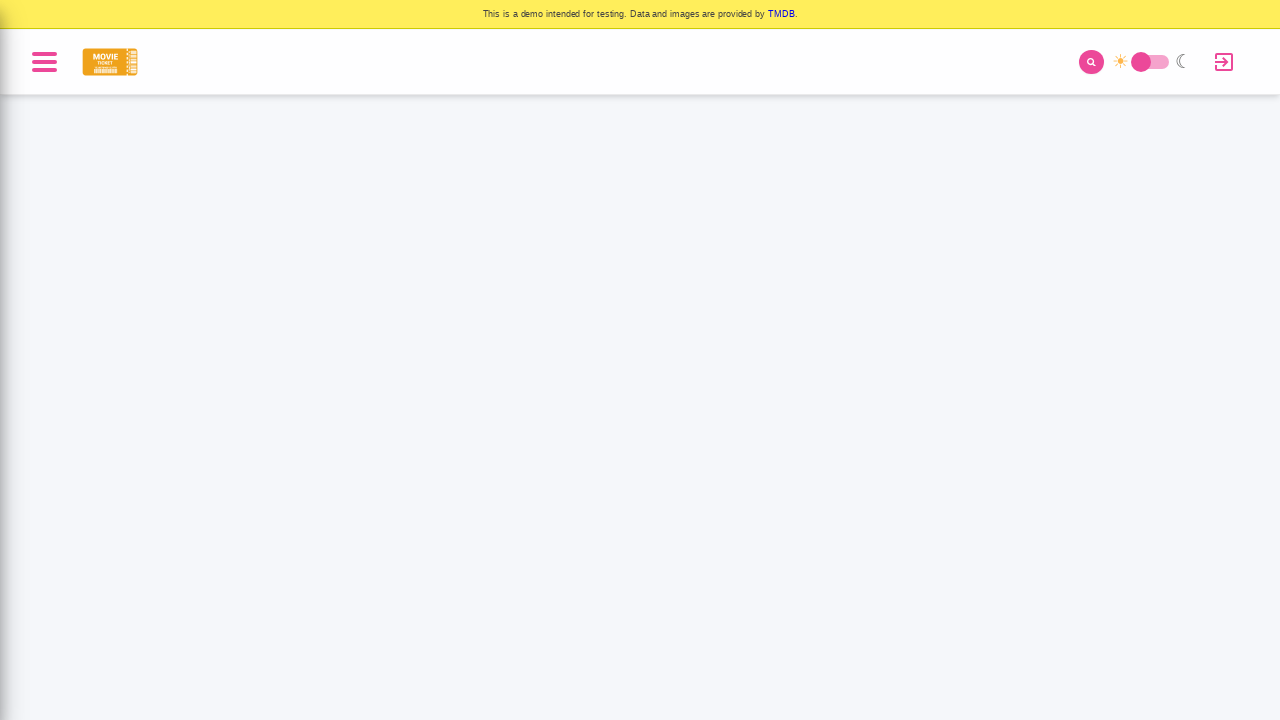

Waited for movie titles to load on the page
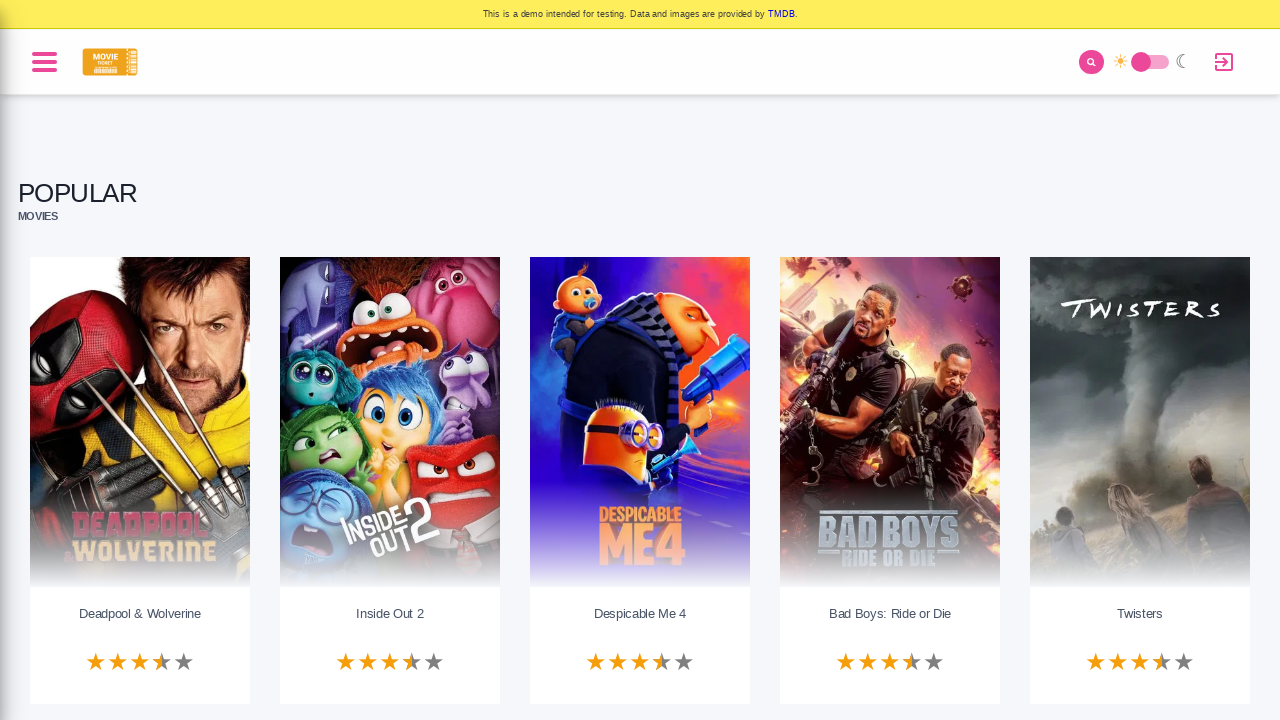

Located the first movie title element
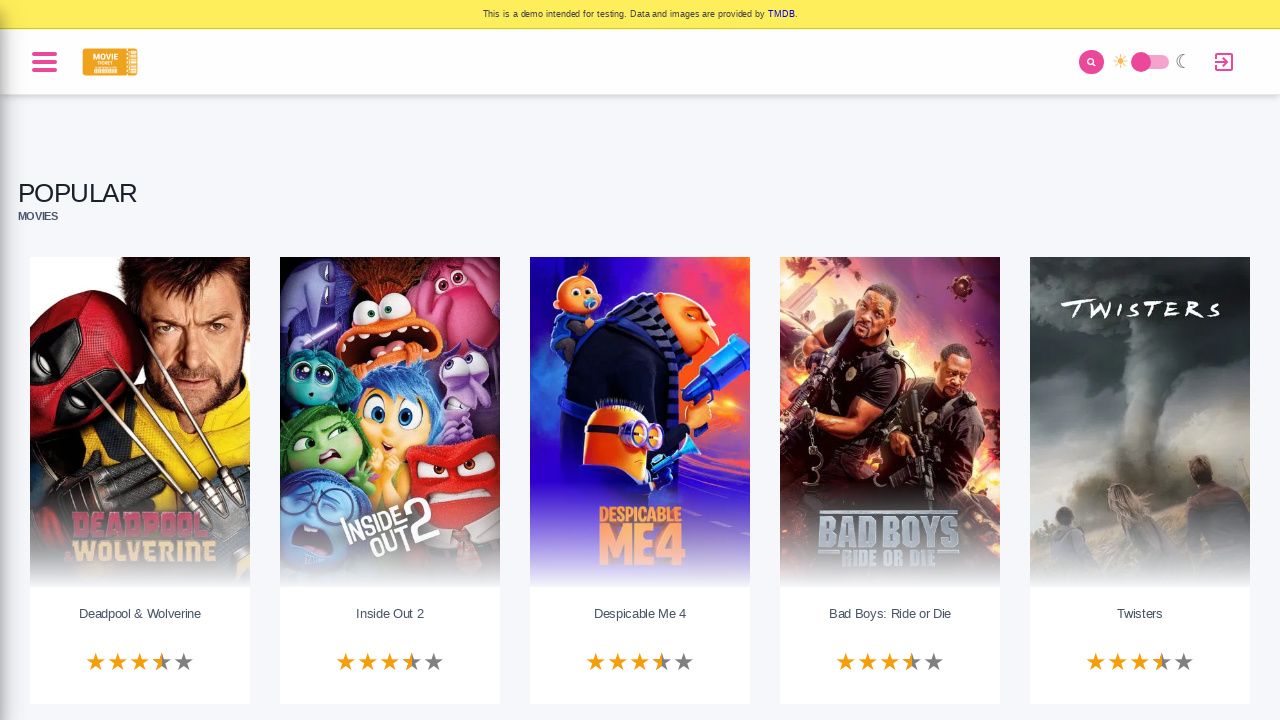

Confirmed first movie title is visible
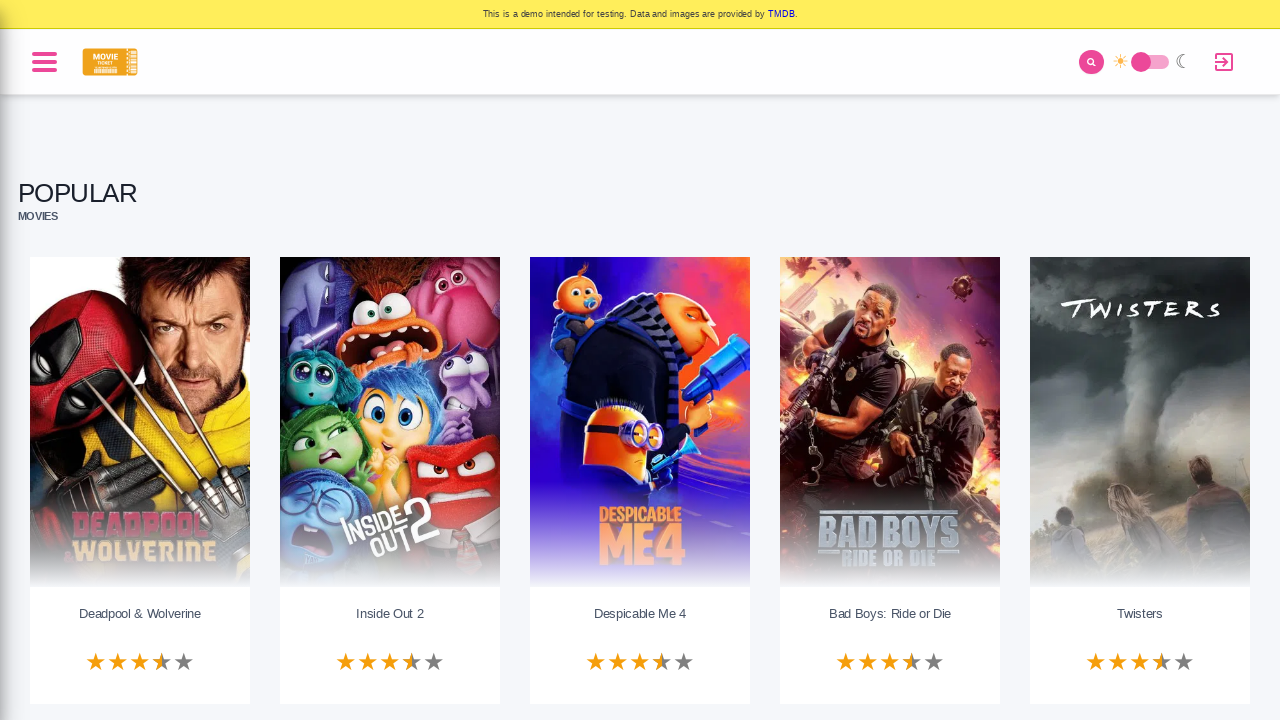

Retrieved first movie title: Deadpool & Wolverine
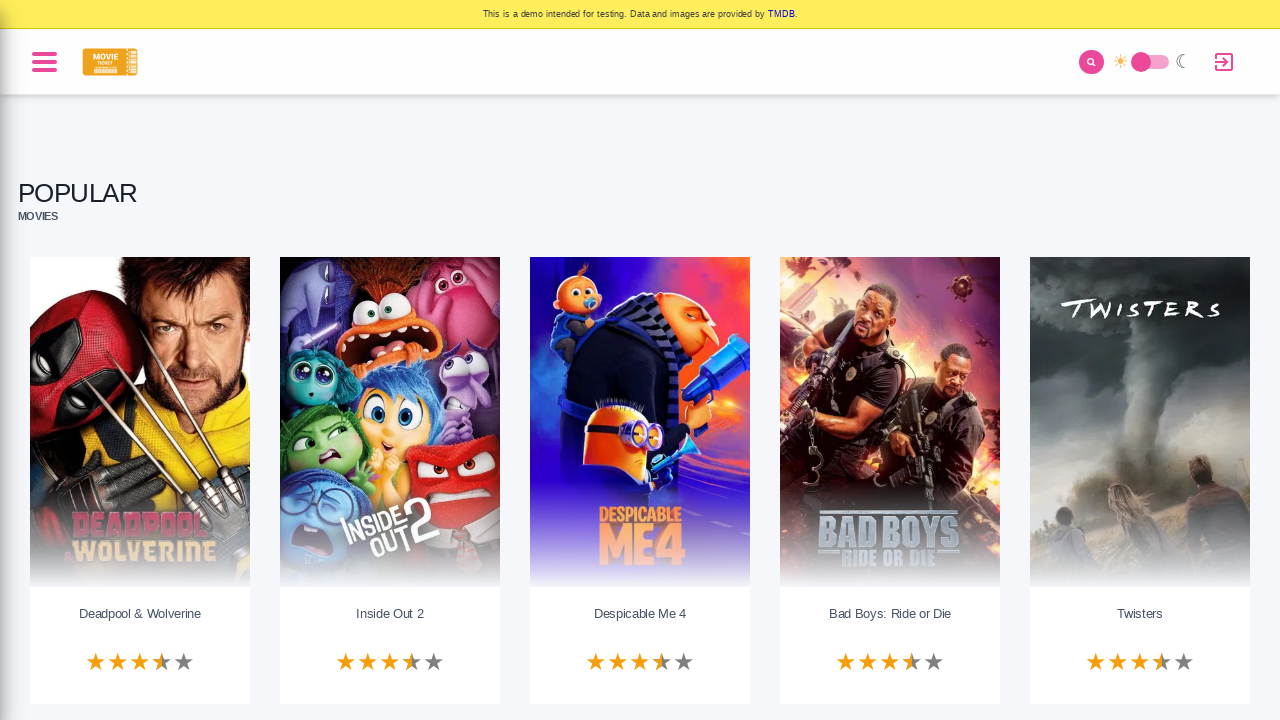

Verified that first movie title exists and is not empty
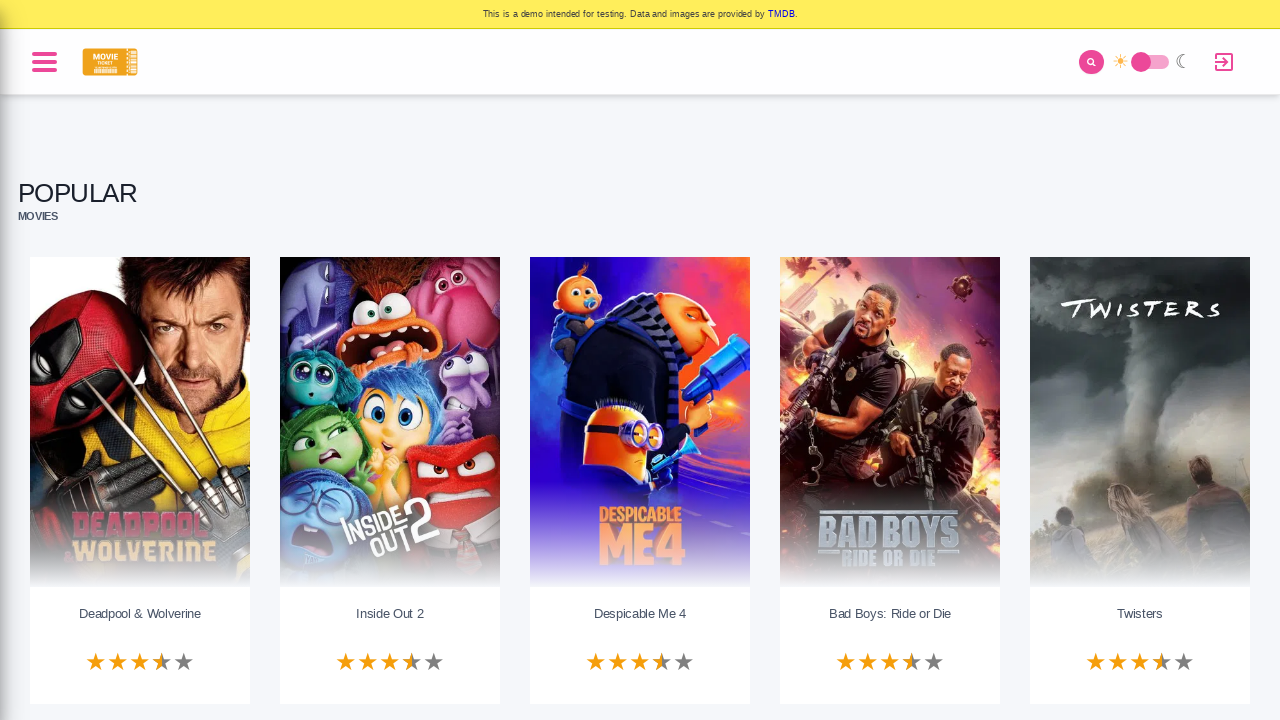

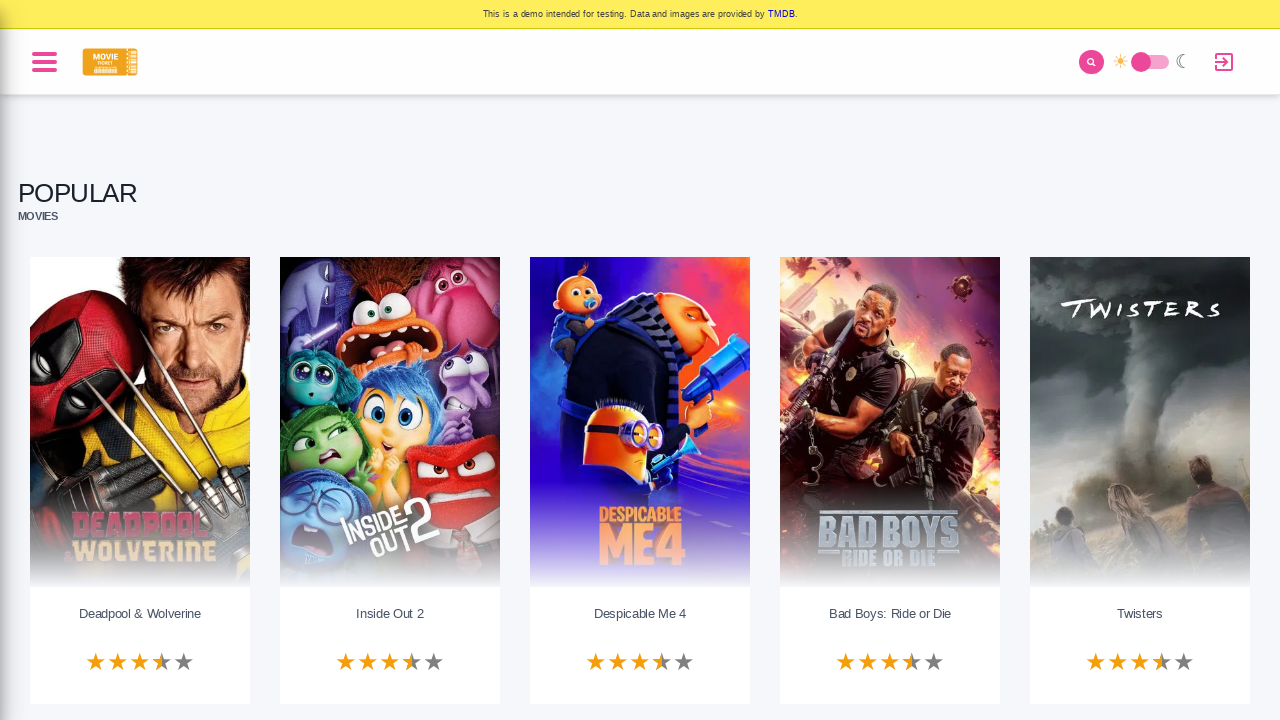